Visits the JPL Space page and clicks the full image button to view the featured Mars image

Starting URL: https://data-class-jpl-space.s3.amazonaws.com/JPL_Space/index.html

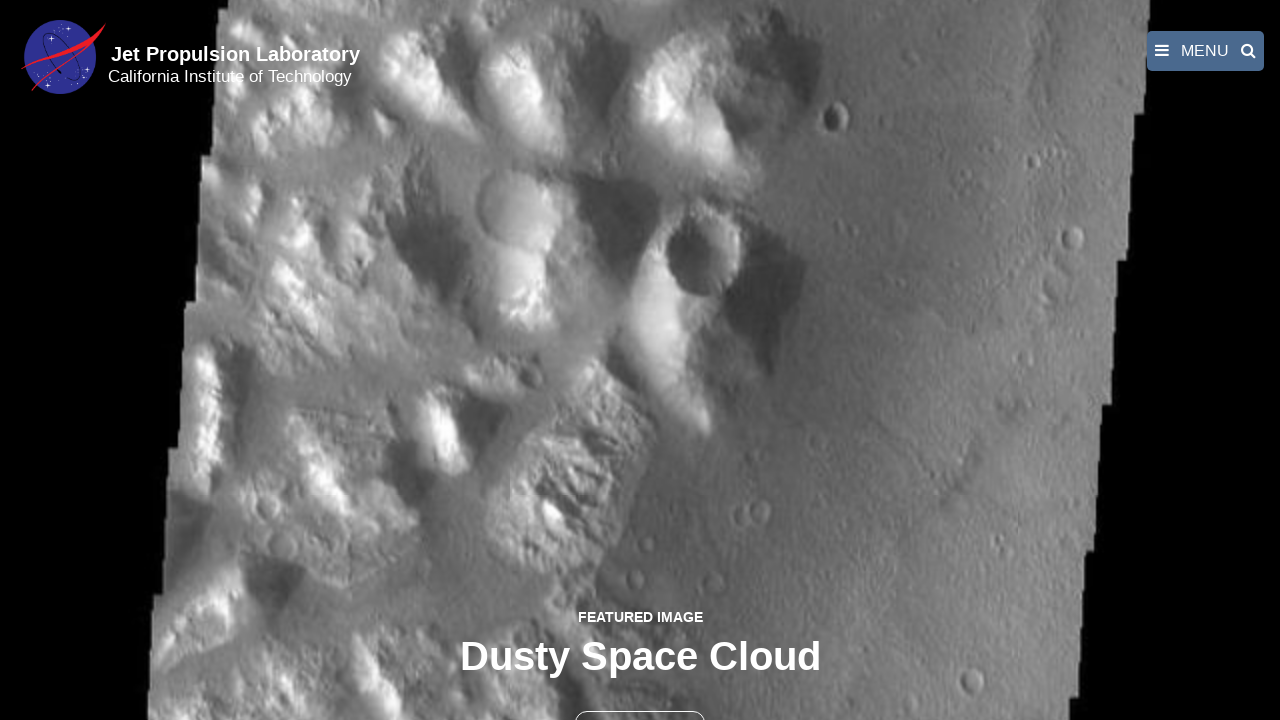

Navigated to JPL Space page
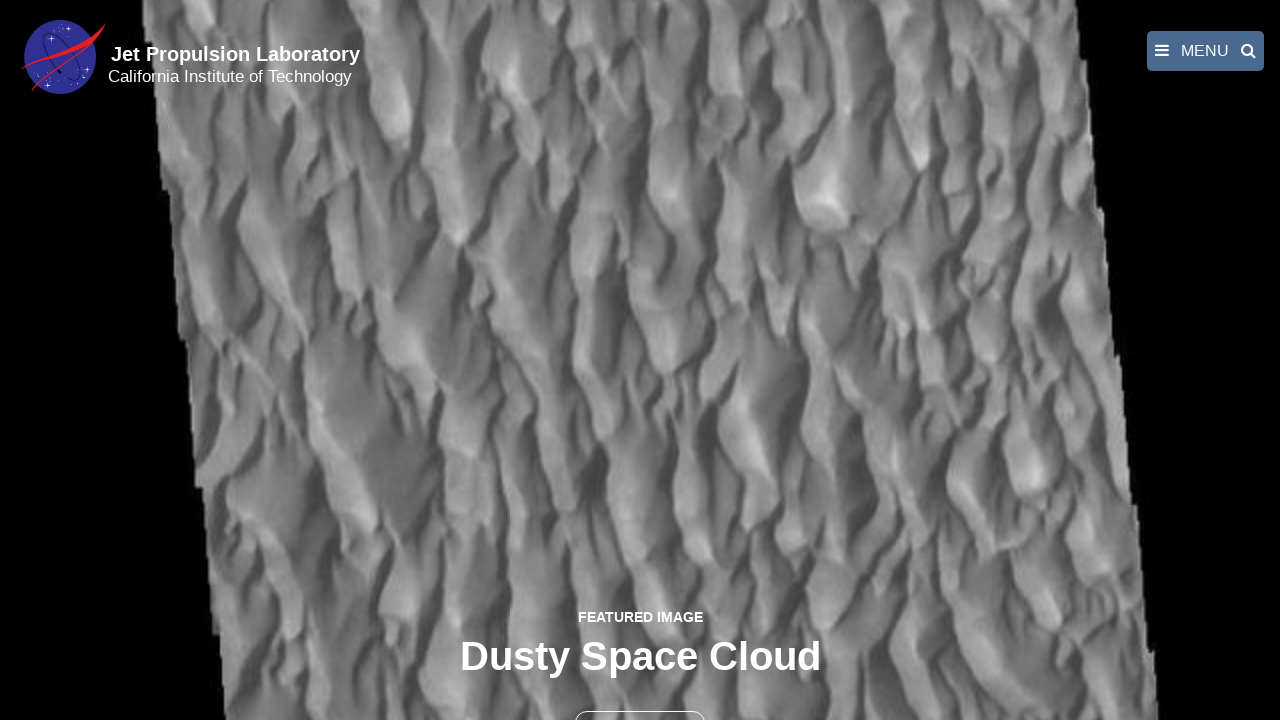

Clicked the full image button to view featured Mars image at (640, 699) on button >> nth=1
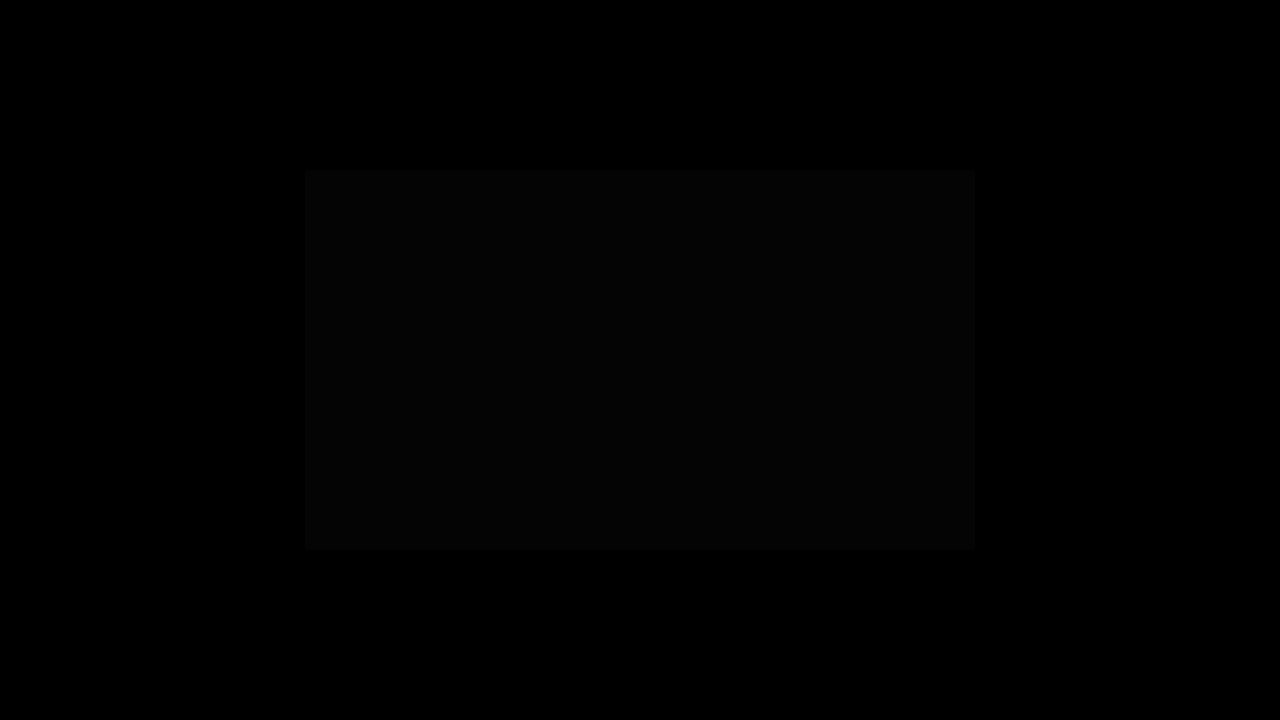

Featured Mars image displayed in fancybox
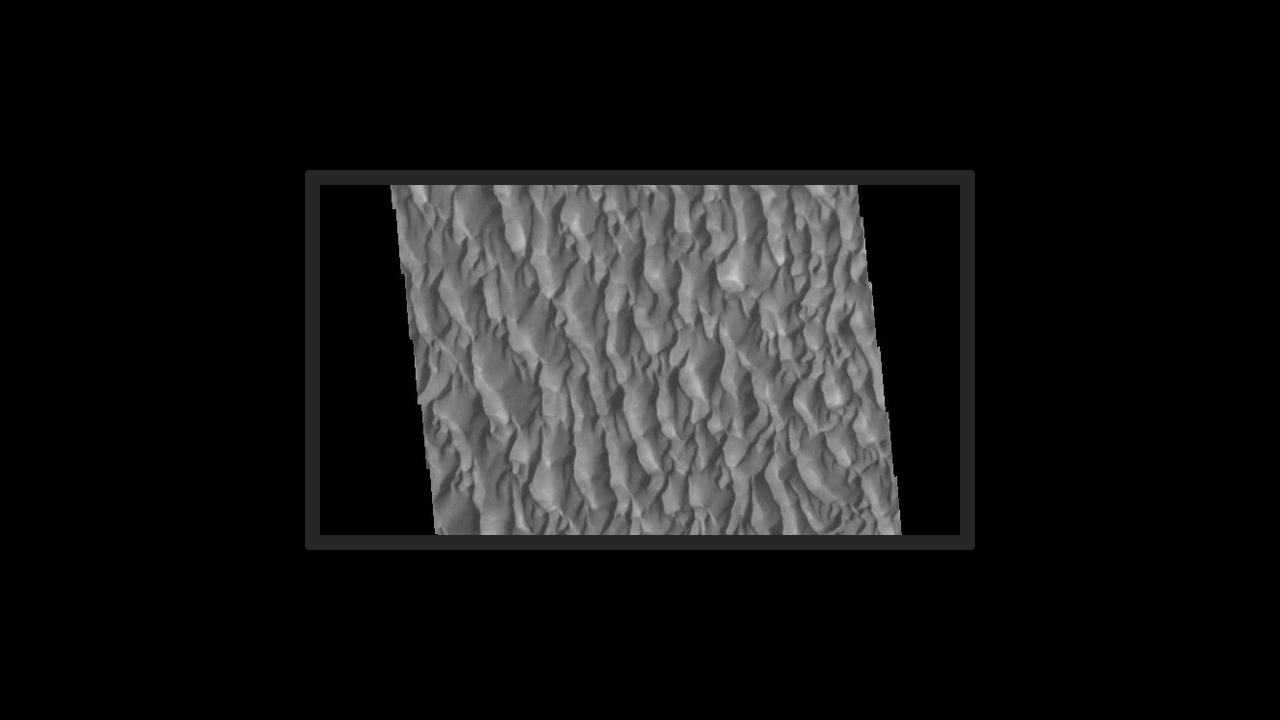

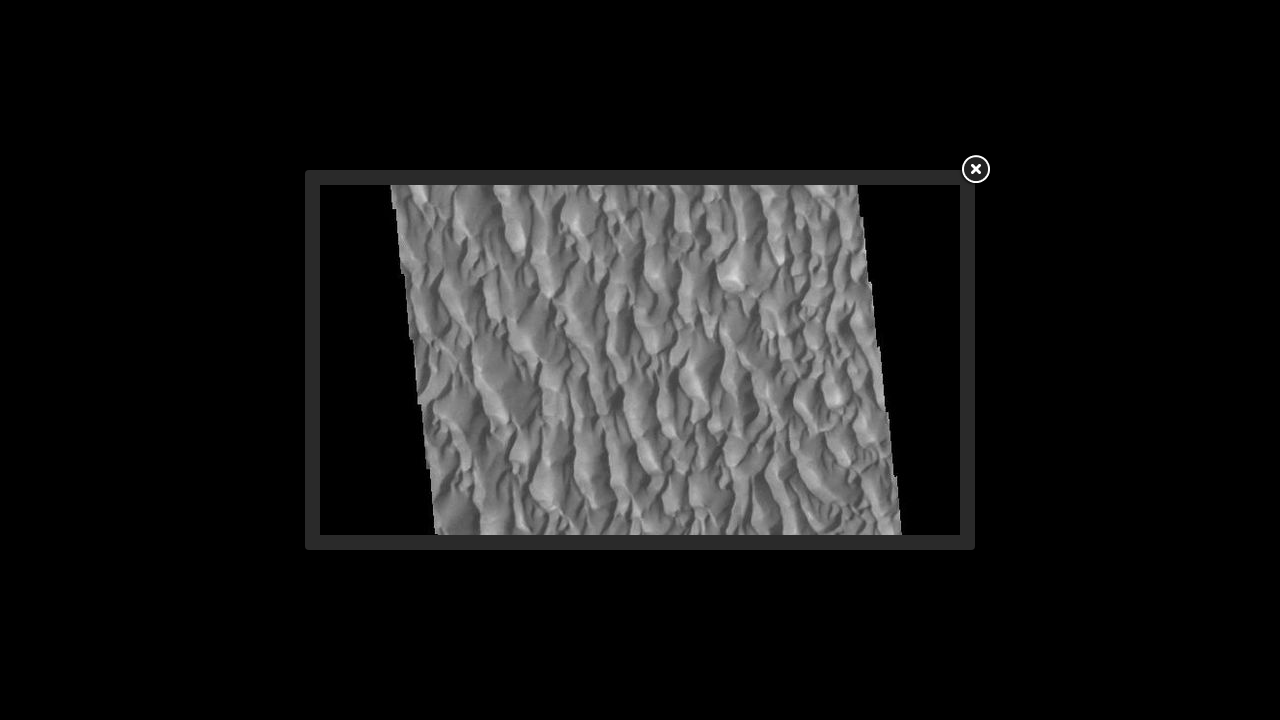